Tests static dropdown selection functionality by selecting options using different methods (index, visible text, and value)

Starting URL: https://rahulshettyacademy.com/dropdownsPractise

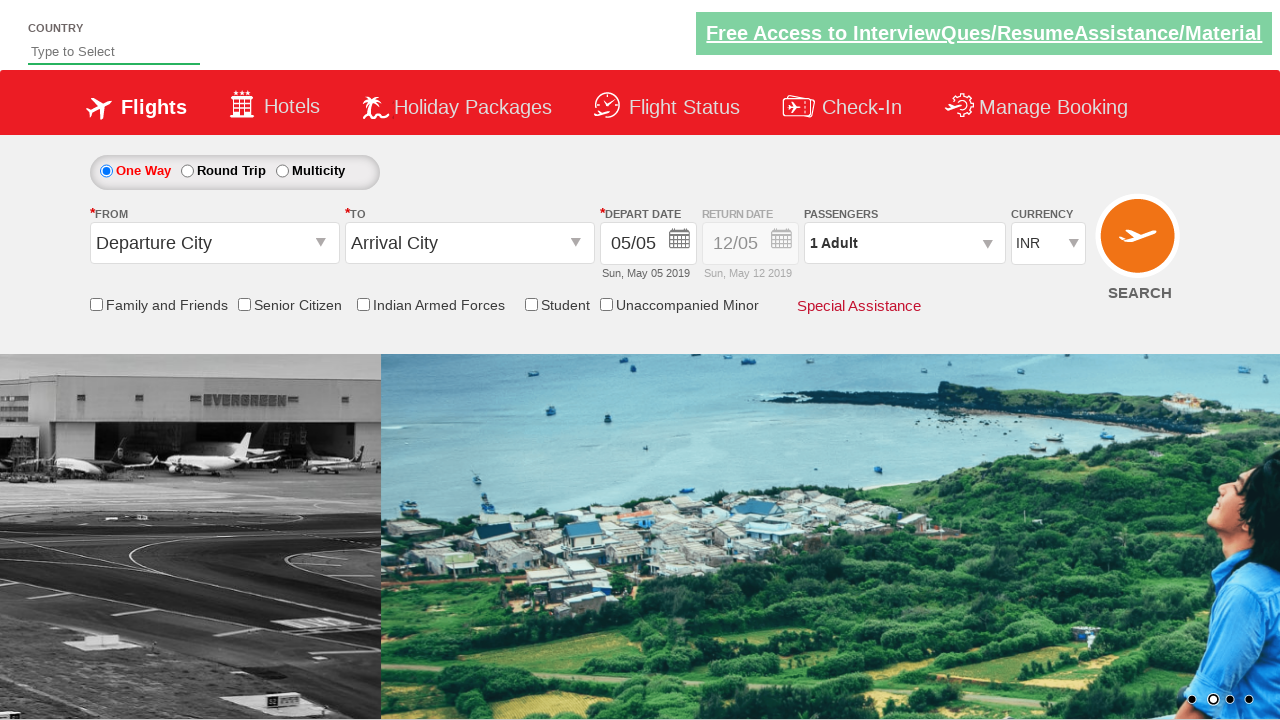

Selected first option in currency dropdown using index on select[name='ctl00$mainContent$DropDownListCurrency']
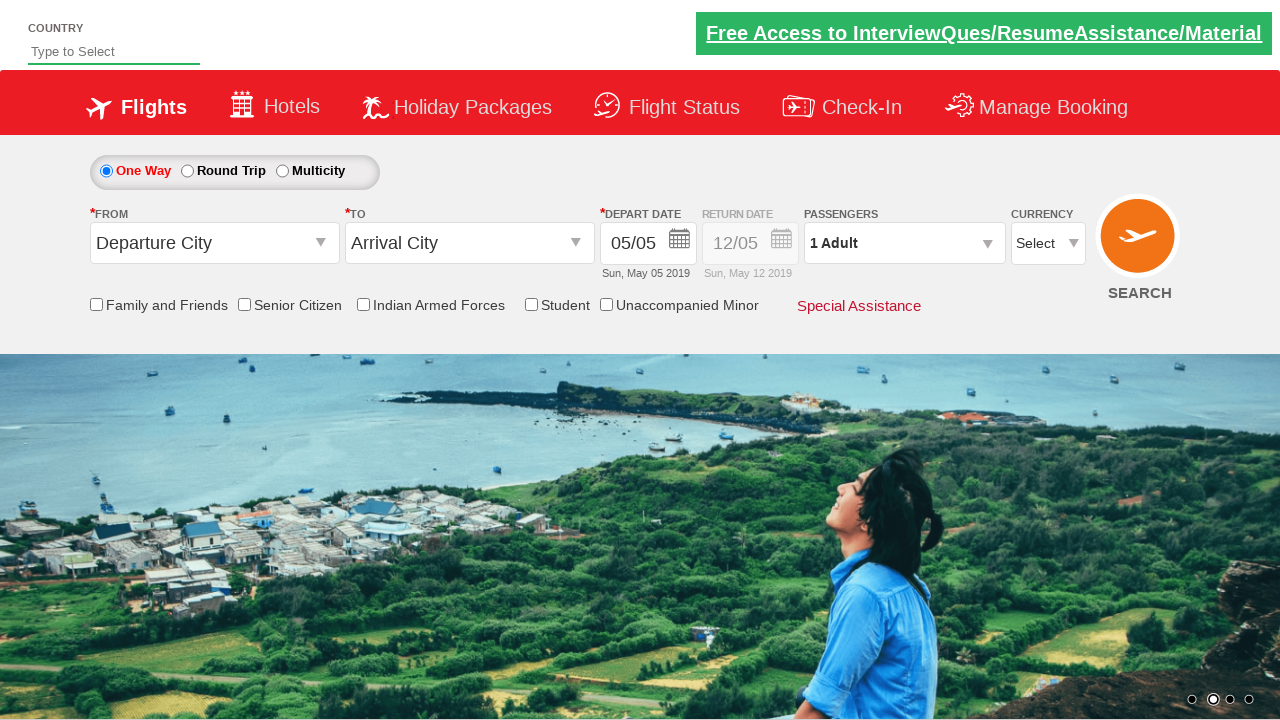

Selected AED option in currency dropdown using visible text on select[name='ctl00$mainContent$DropDownListCurrency']
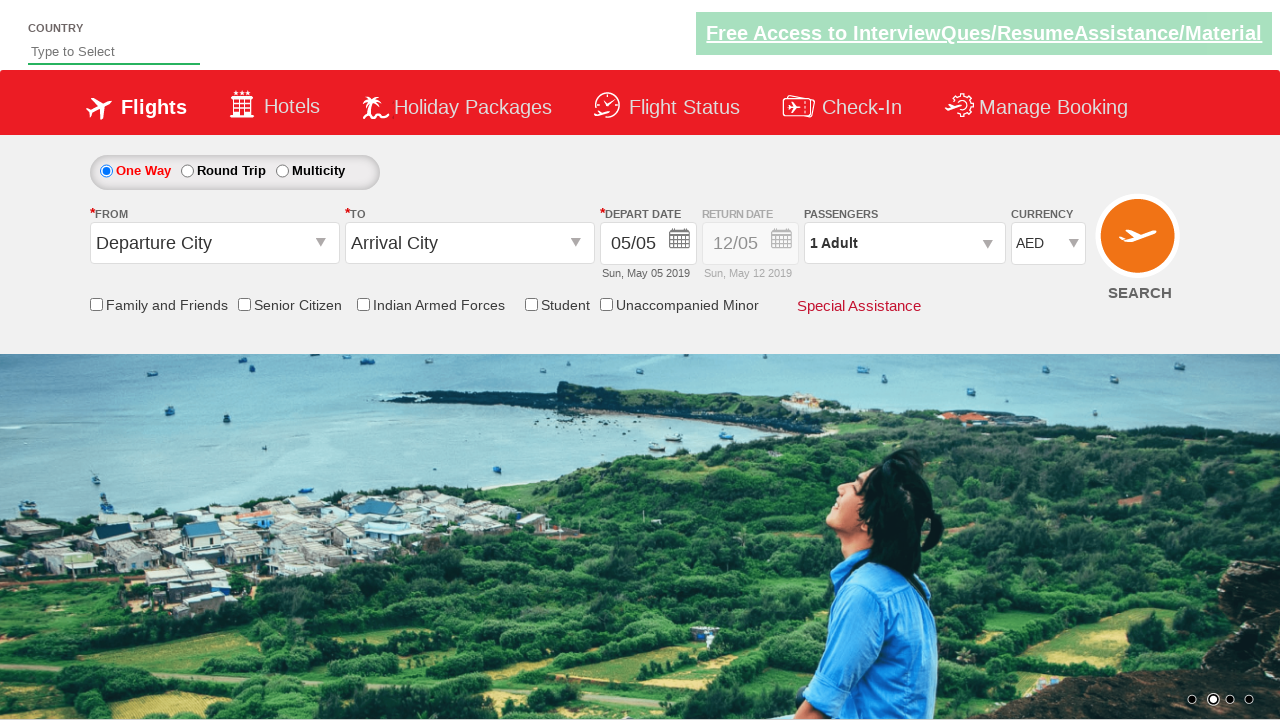

Selected INR option in currency dropdown using value on select[name='ctl00$mainContent$DropDownListCurrency']
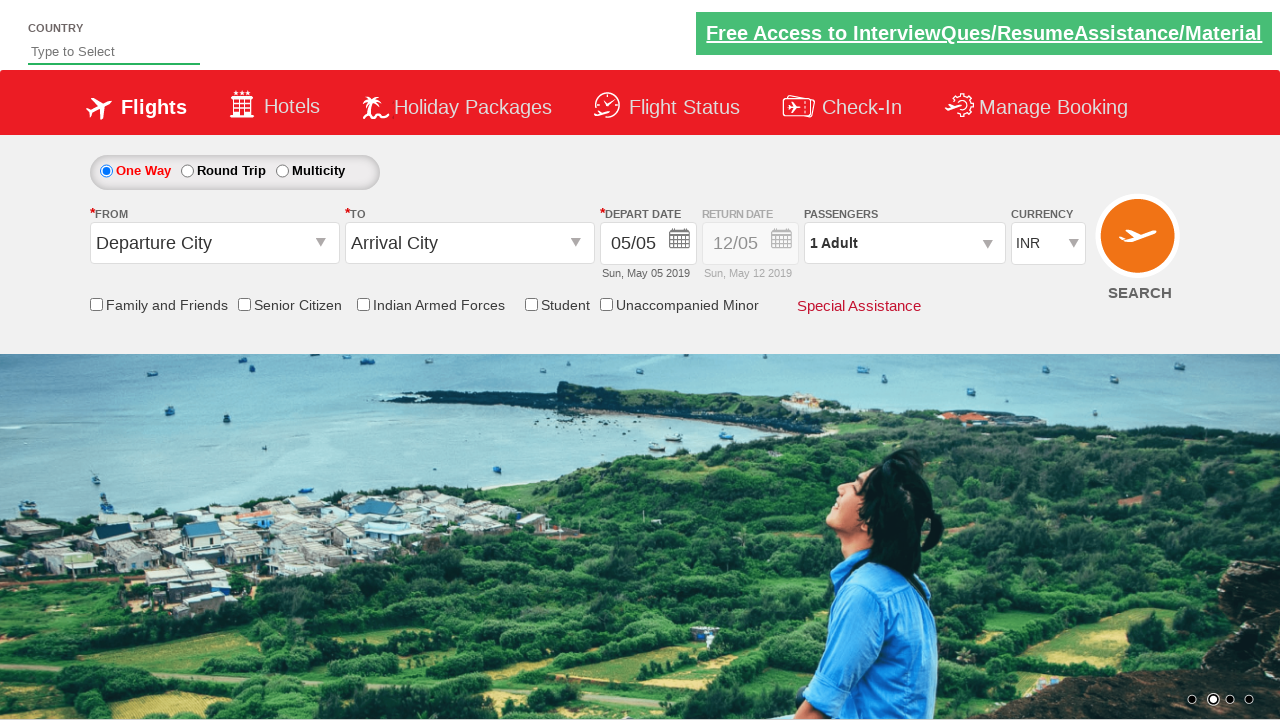

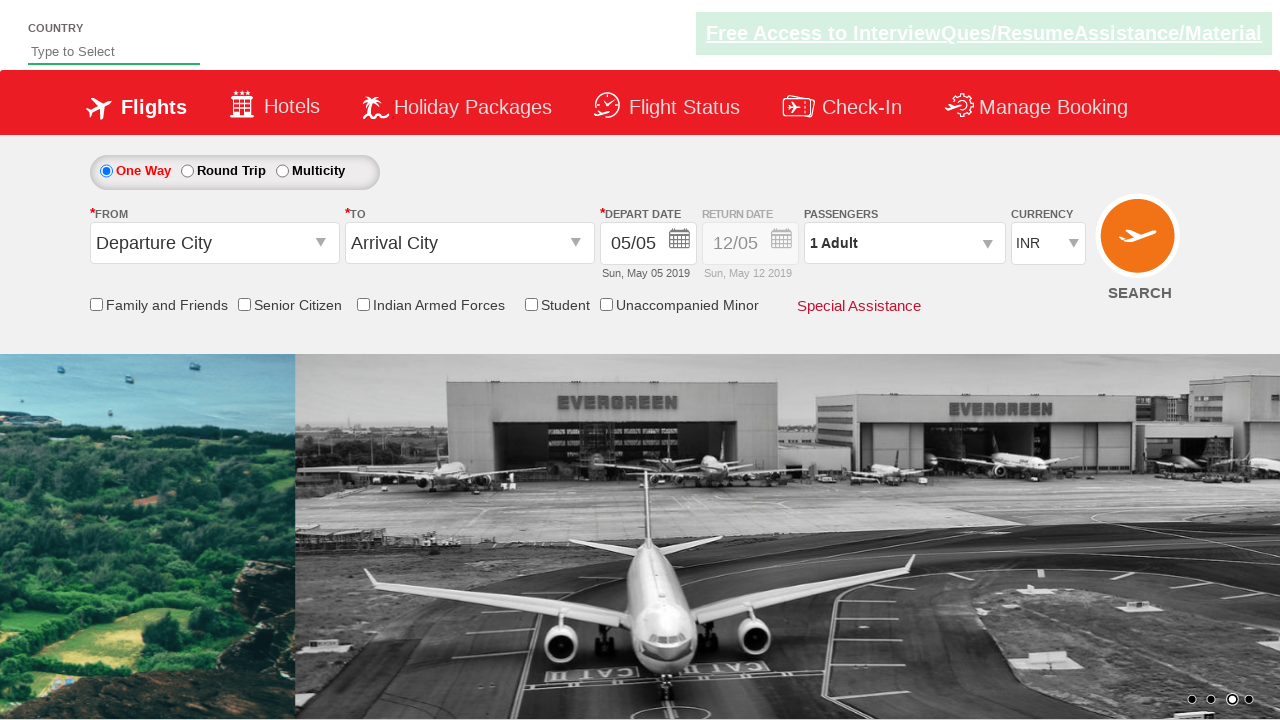